Navigates to the Interactions with Simple Elements page by clicking the corresponding link

Starting URL: https://ultimateqa.com/automation/

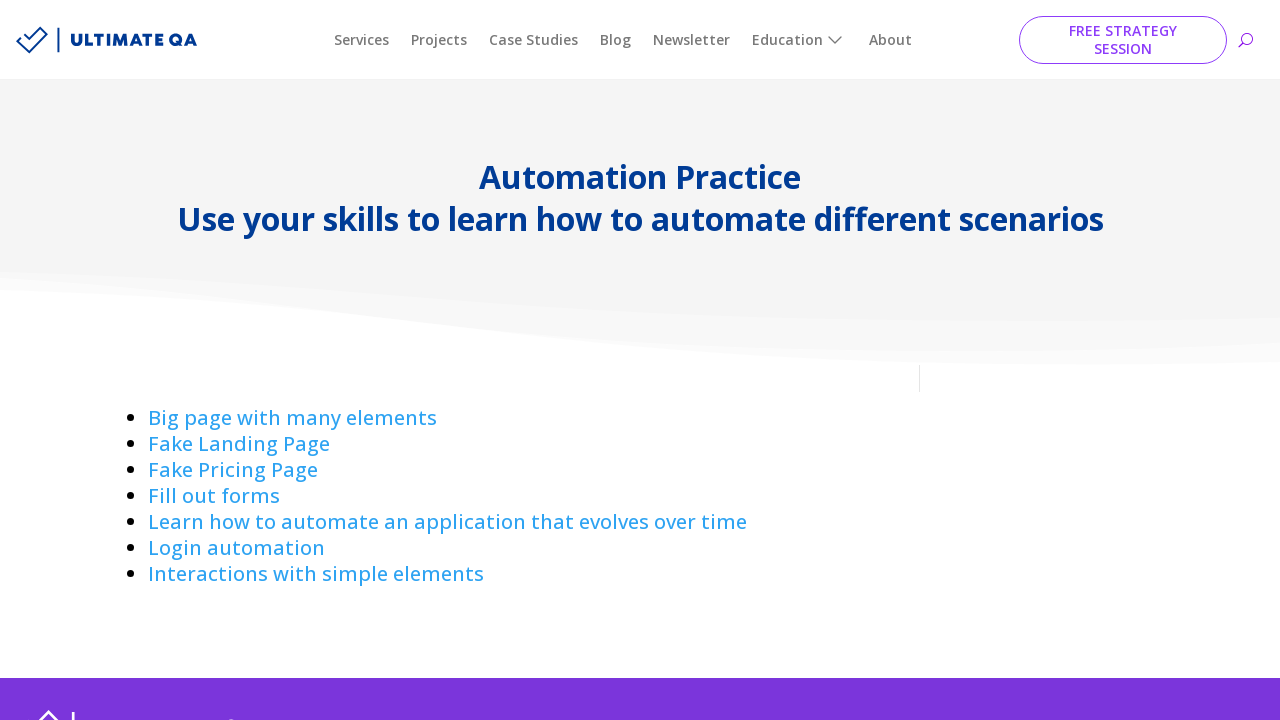

Clicked on 'Interactions' link to navigate to Interactions with Simple Elements page at (316, 574) on a:has-text('Interactions ')
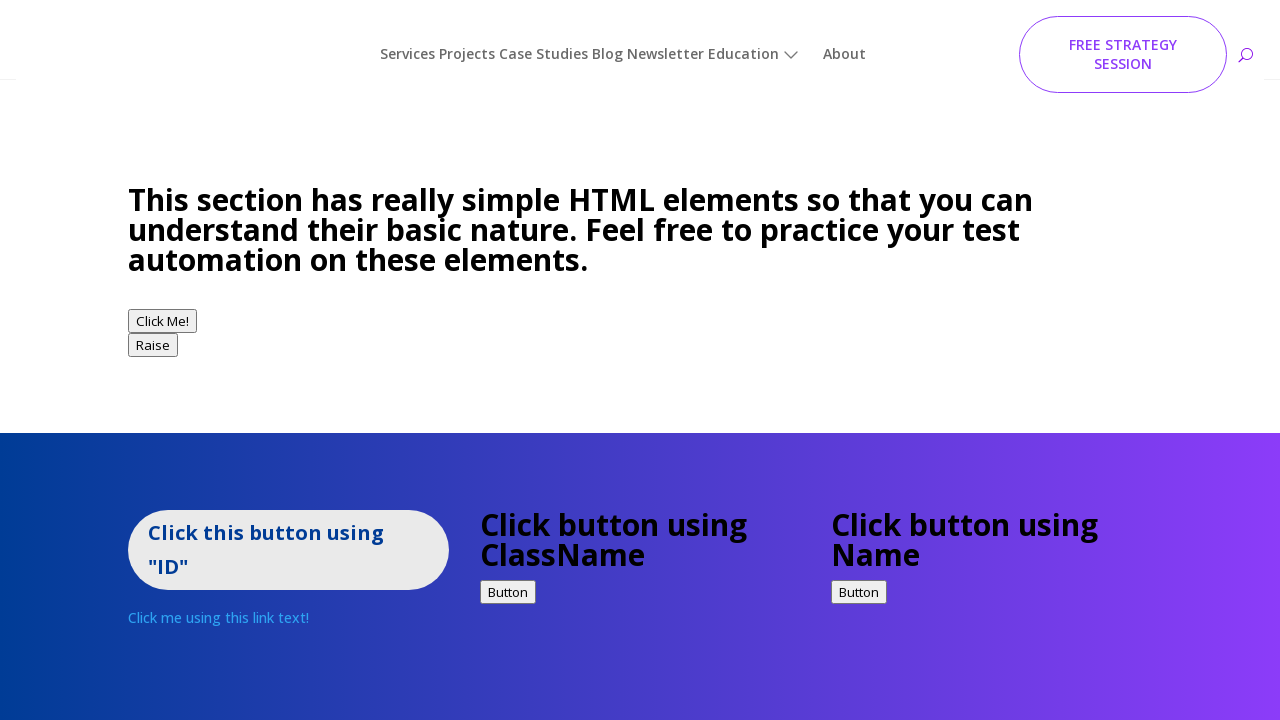

Successfully navigated to Interactions with Simple Elements page
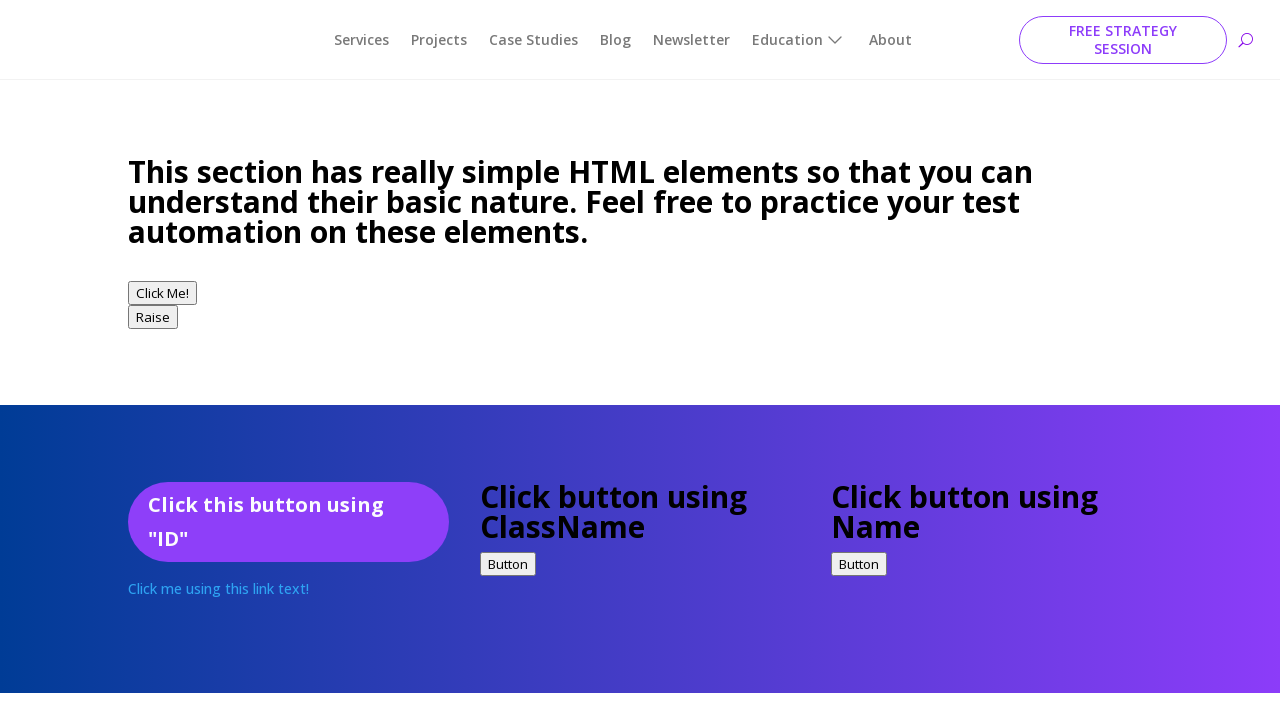

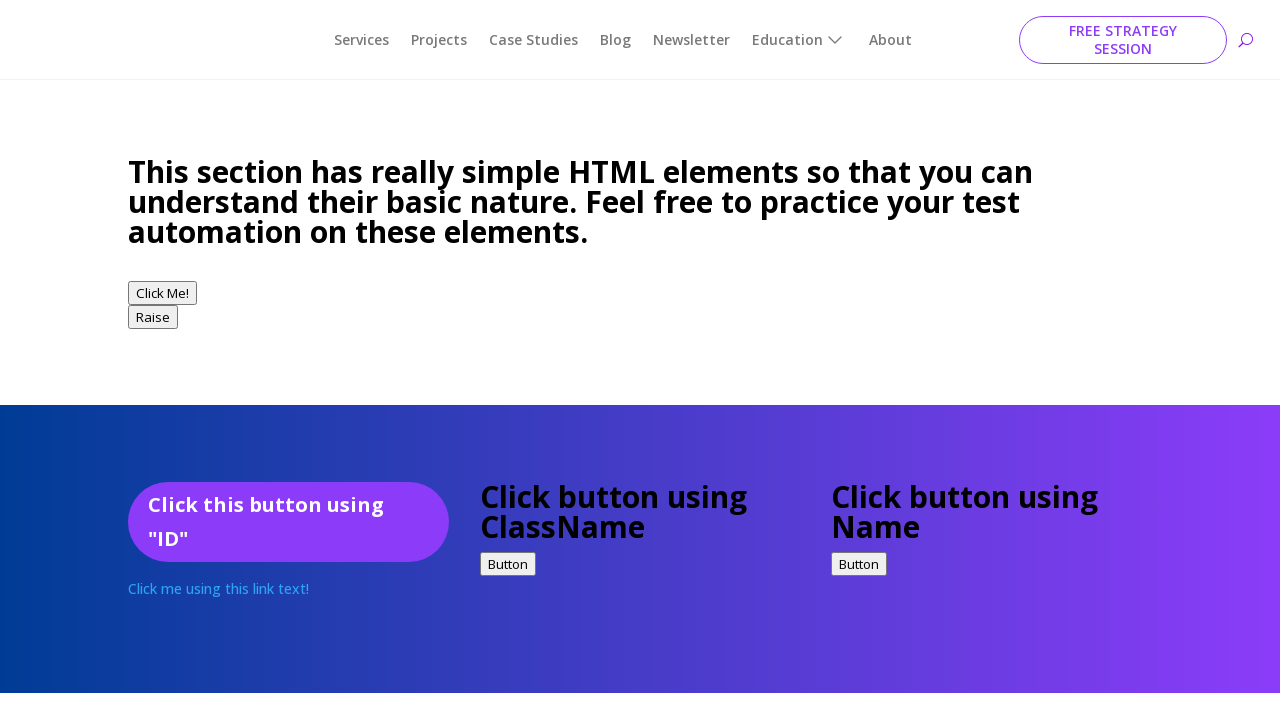